Tests entry ad page by waiting for modal to appear and clicking to close it

Starting URL: https://the-internet.herokuapp.com/

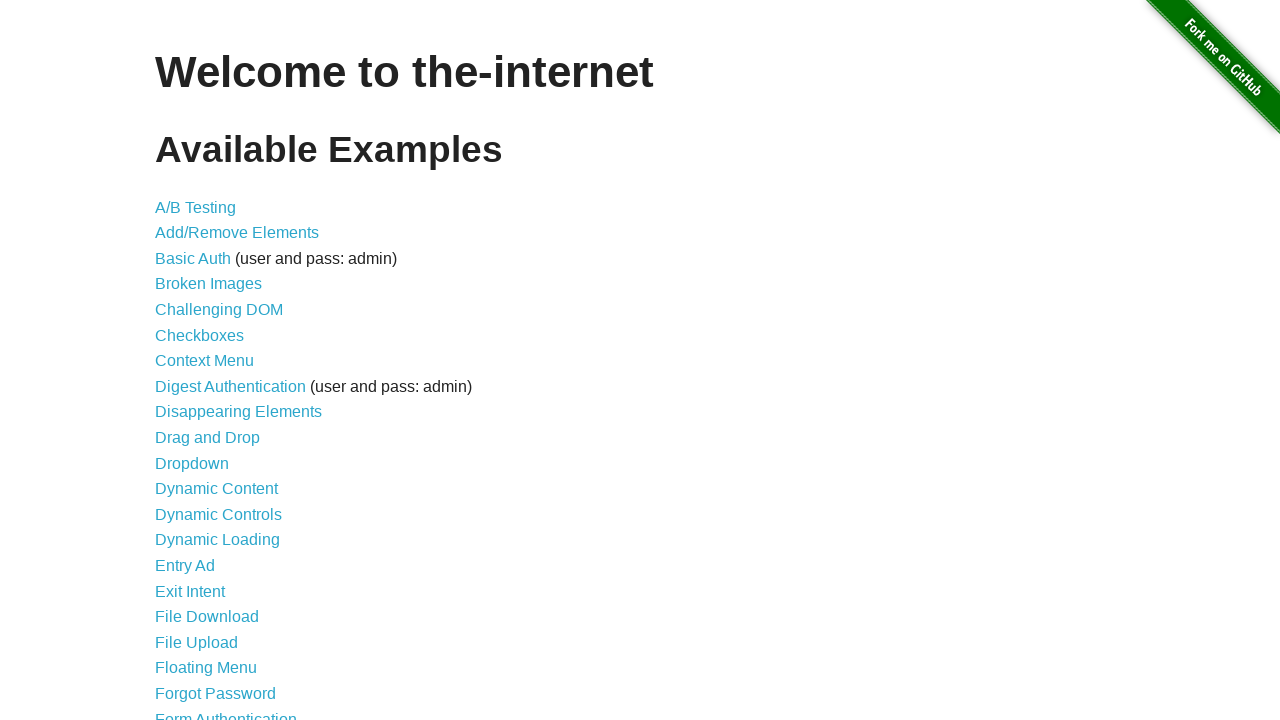

Clicked link to entry ad page at (185, 566) on a[href='/entry_ad']
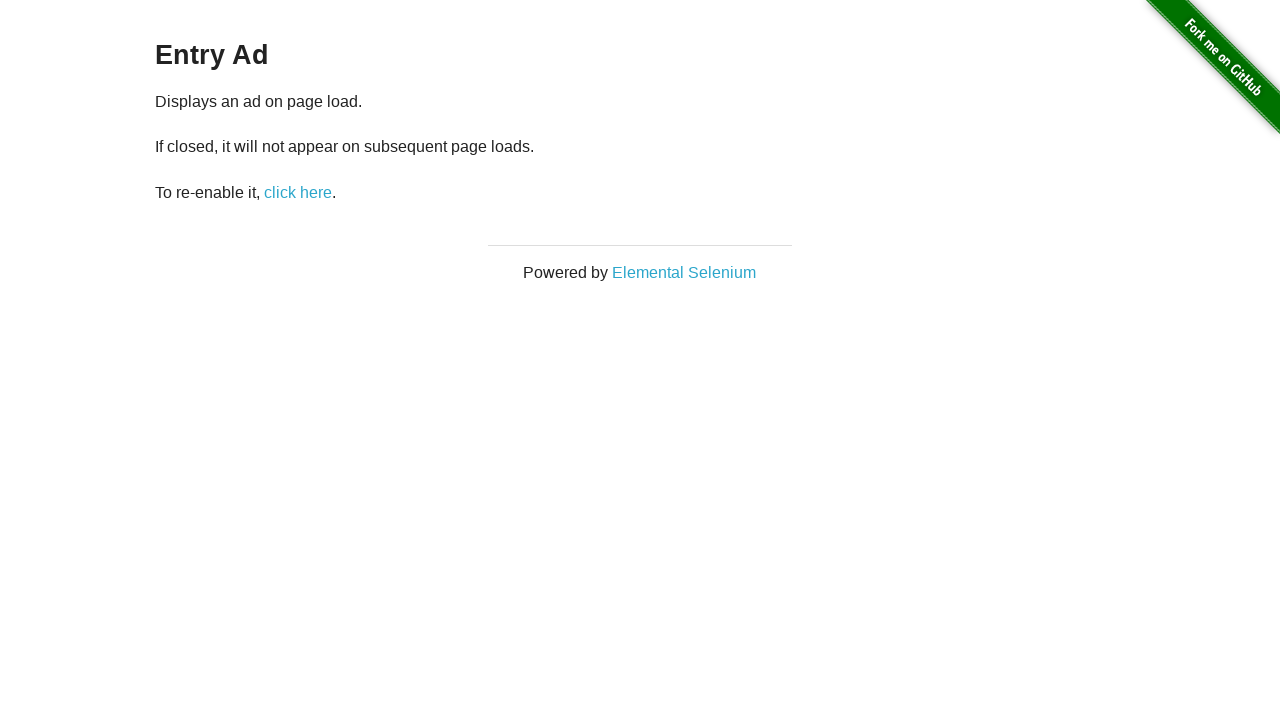

Entry ad modal appeared and became visible
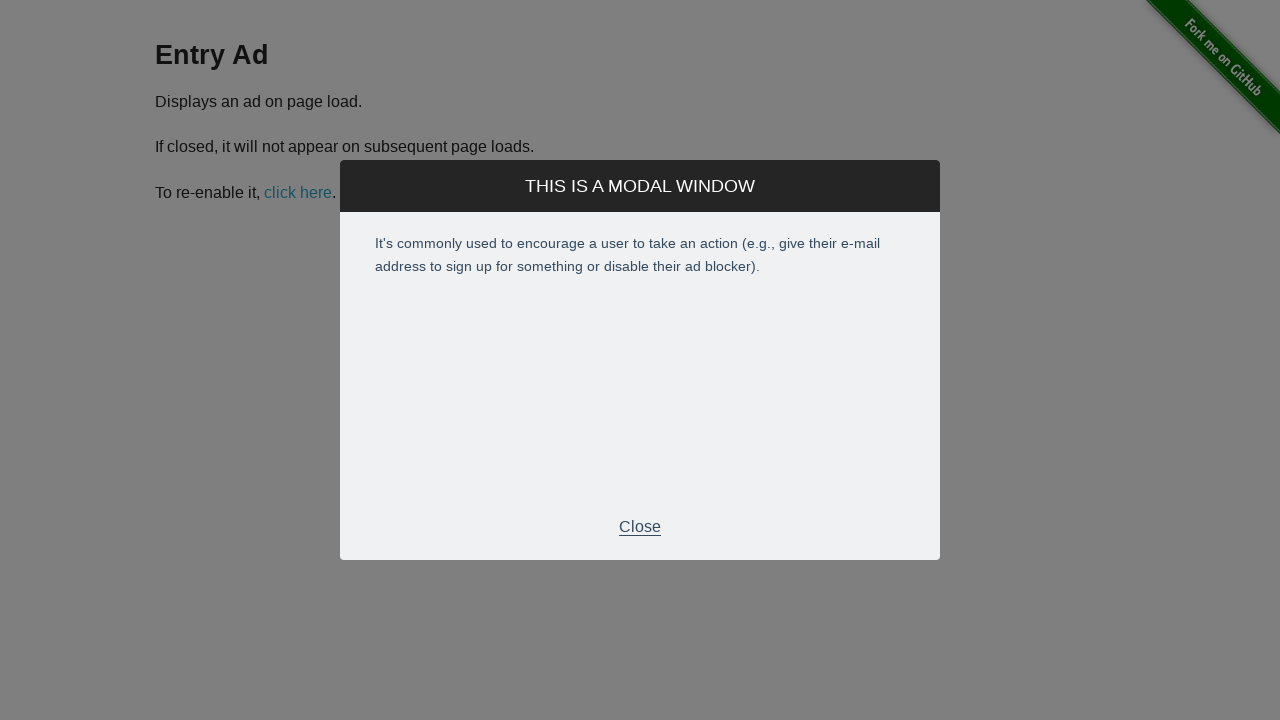

Clicked modal footer to close the entry ad at (640, 527) on .modal-footer p
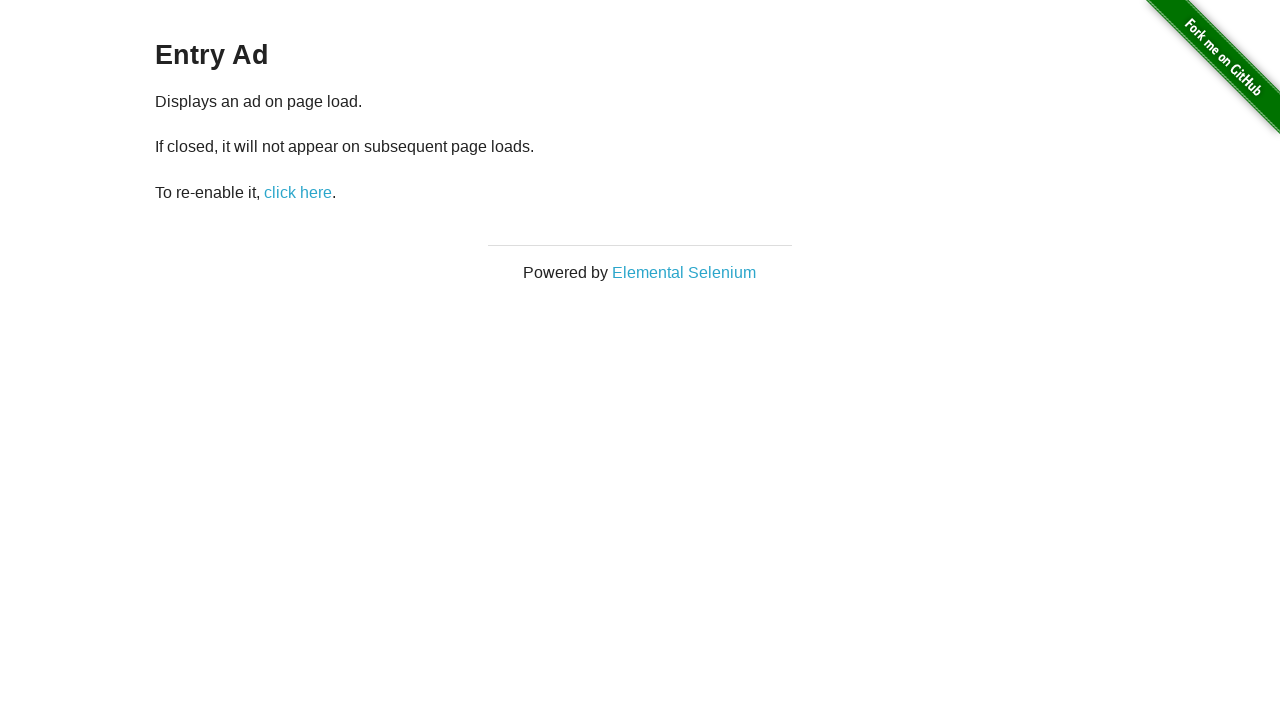

Page content loaded successfully after closing modal
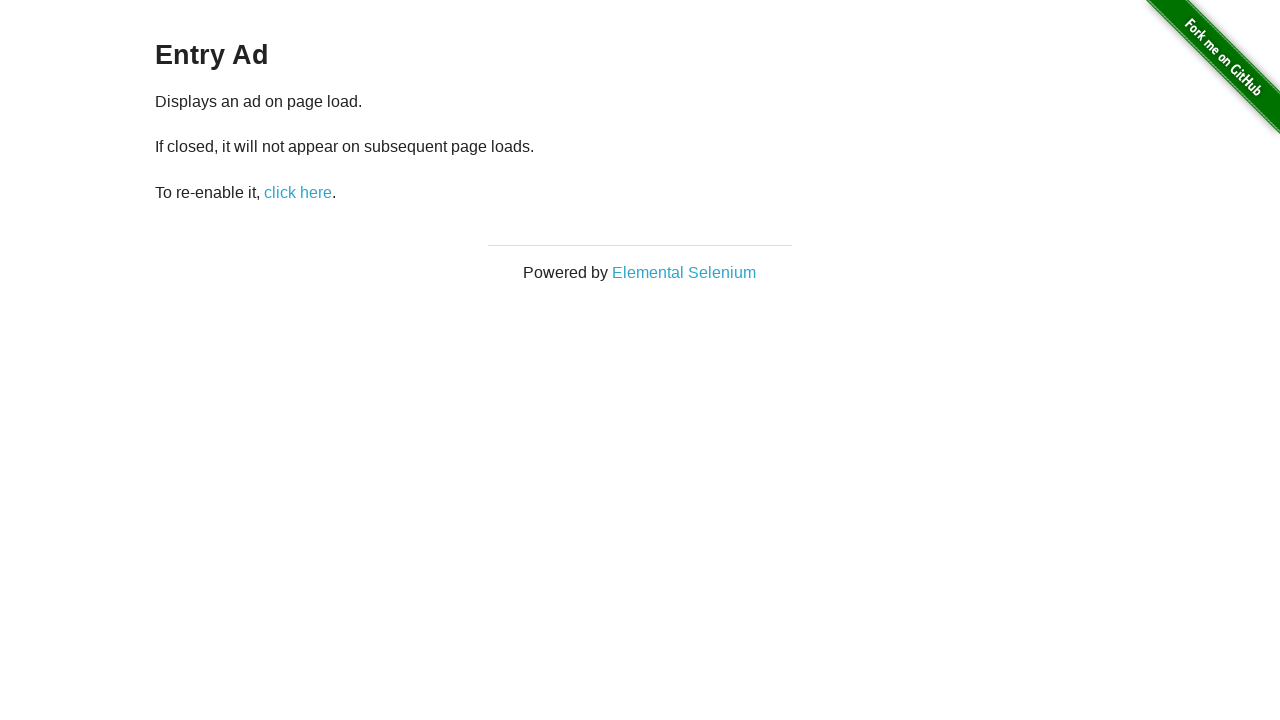

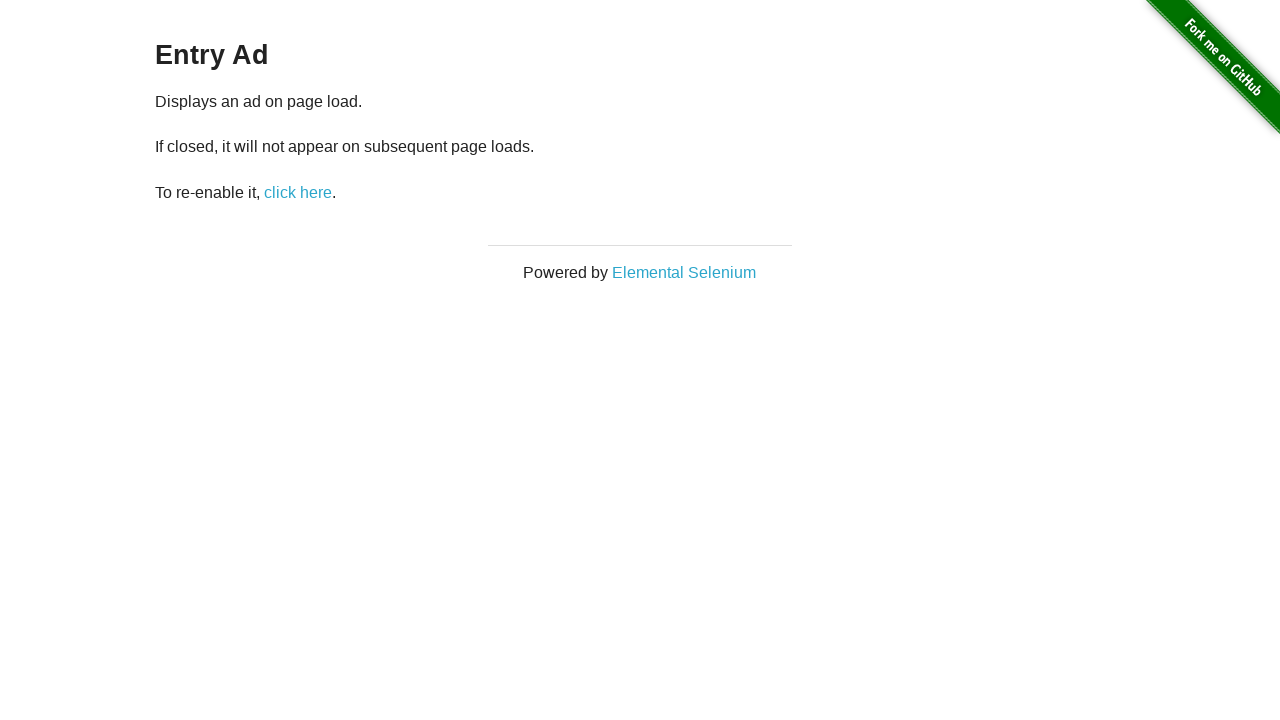